Tests JavaScript alert handling by clicking on the second tab, triggering an alert, and accepting it

Starting URL: https://demo.automationtesting.in/Alerts.html

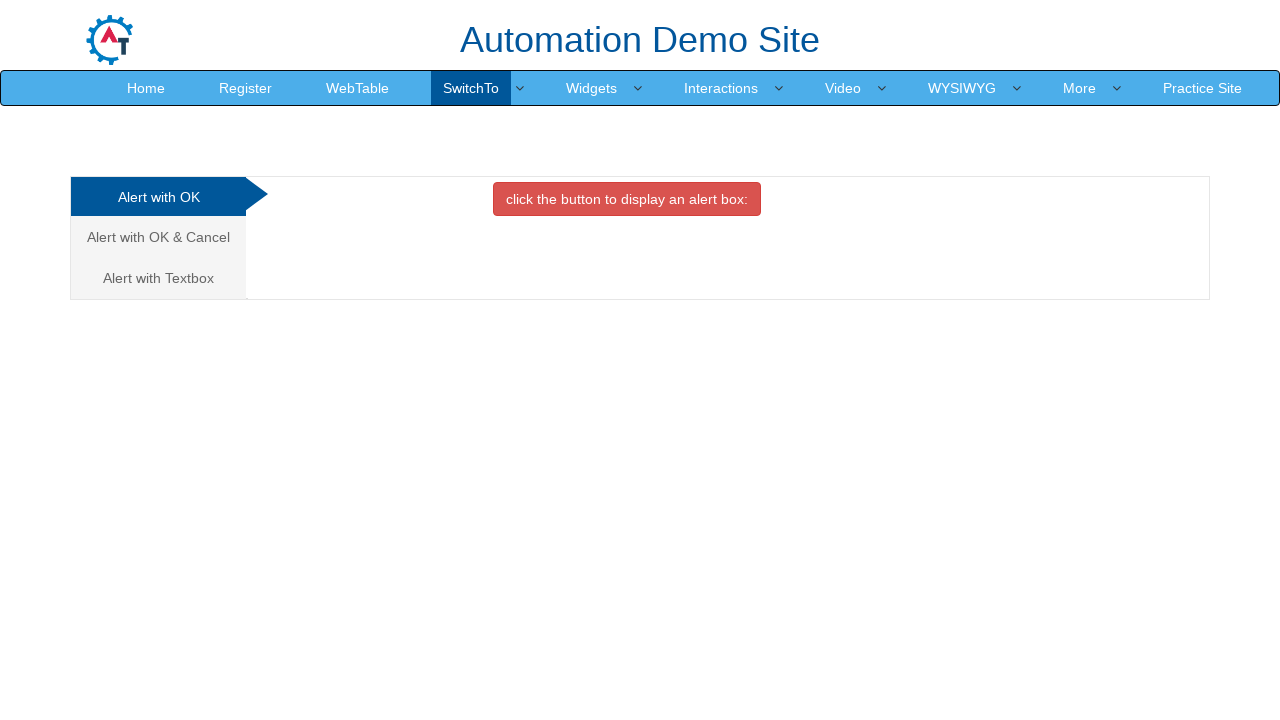

Clicked on the second tab (Alert with OK & Cancel) at (158, 237) on (//*[@class='analystic'])[2]
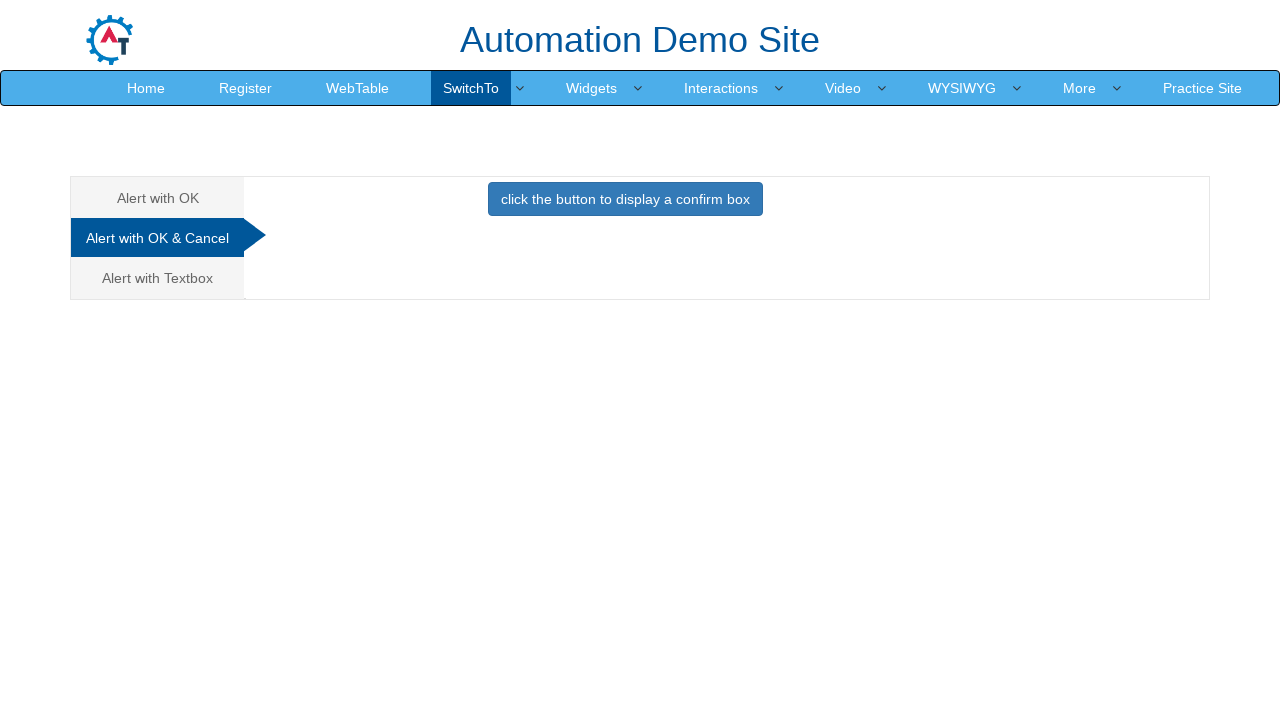

Clicked button to trigger the confirm alert at (625, 199) on xpath=//*[@class='btn btn-primary']
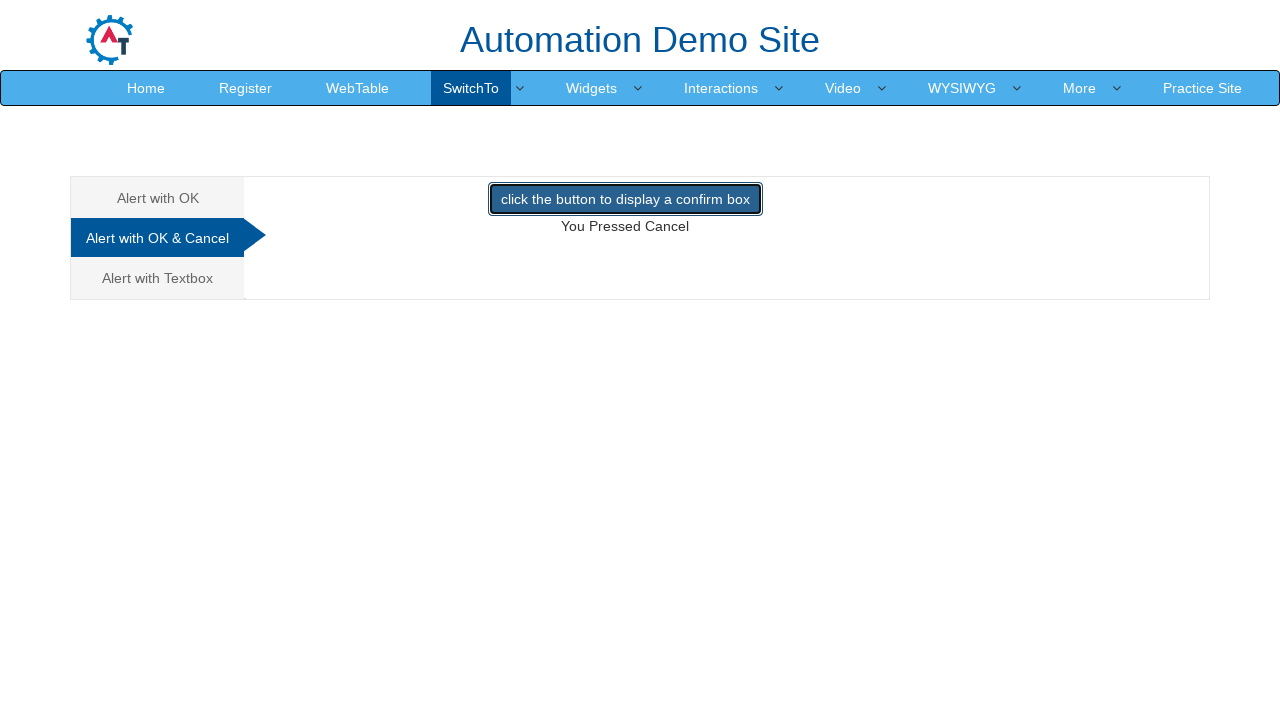

Alert dialog accepted
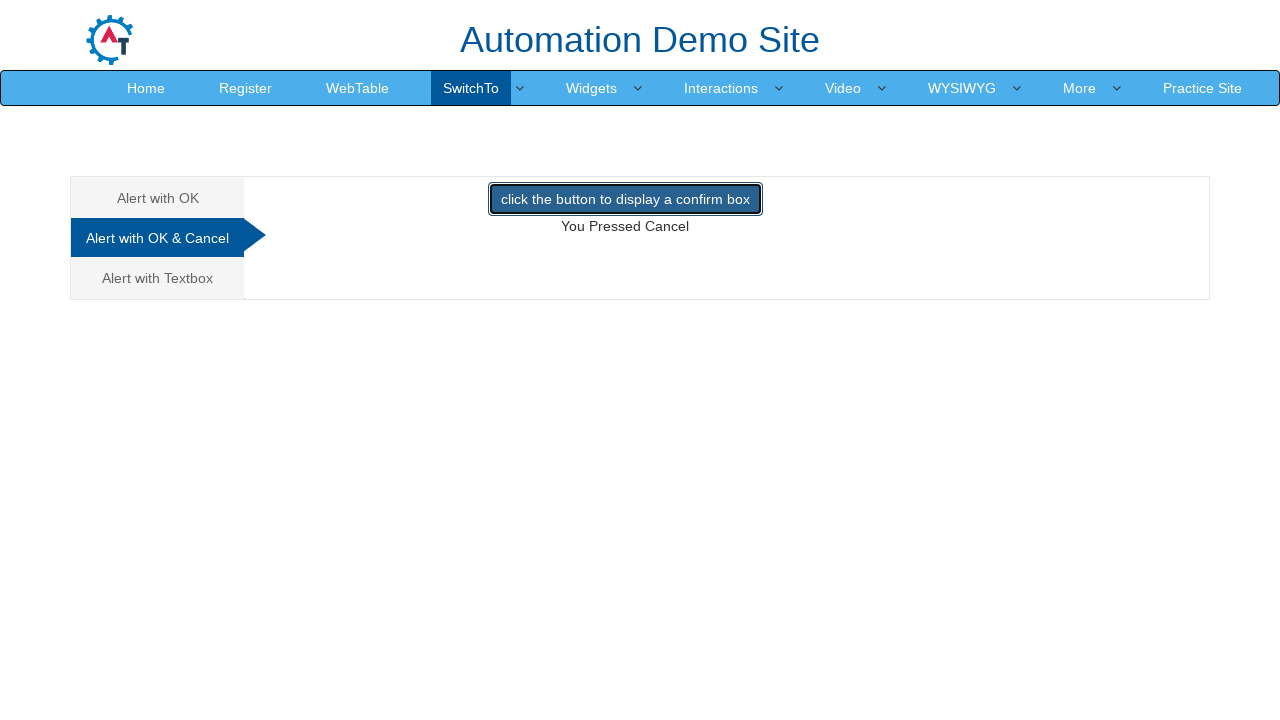

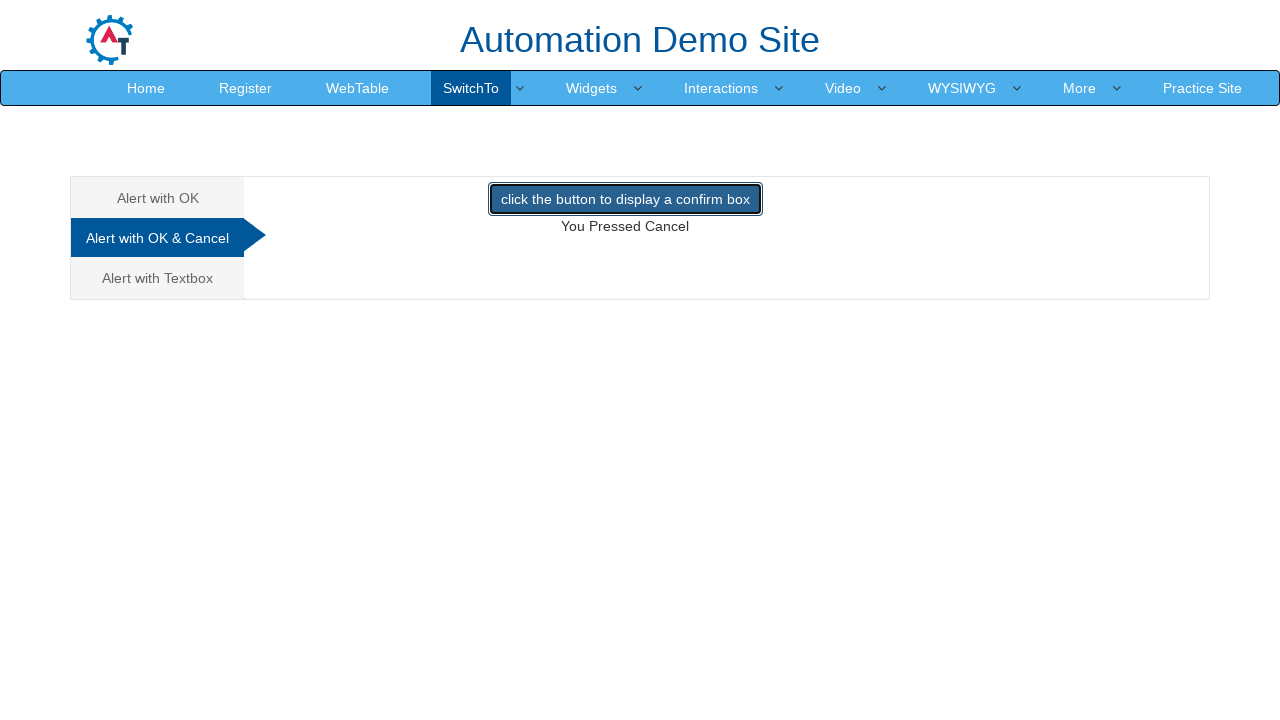